Tests the Add/Remove Elements functionality by clicking the Add Element button, verifying the Delete button appears, clicking Delete, and verifying the page heading remains visible.

Starting URL: https://the-internet.herokuapp.com/add_remove_elements/

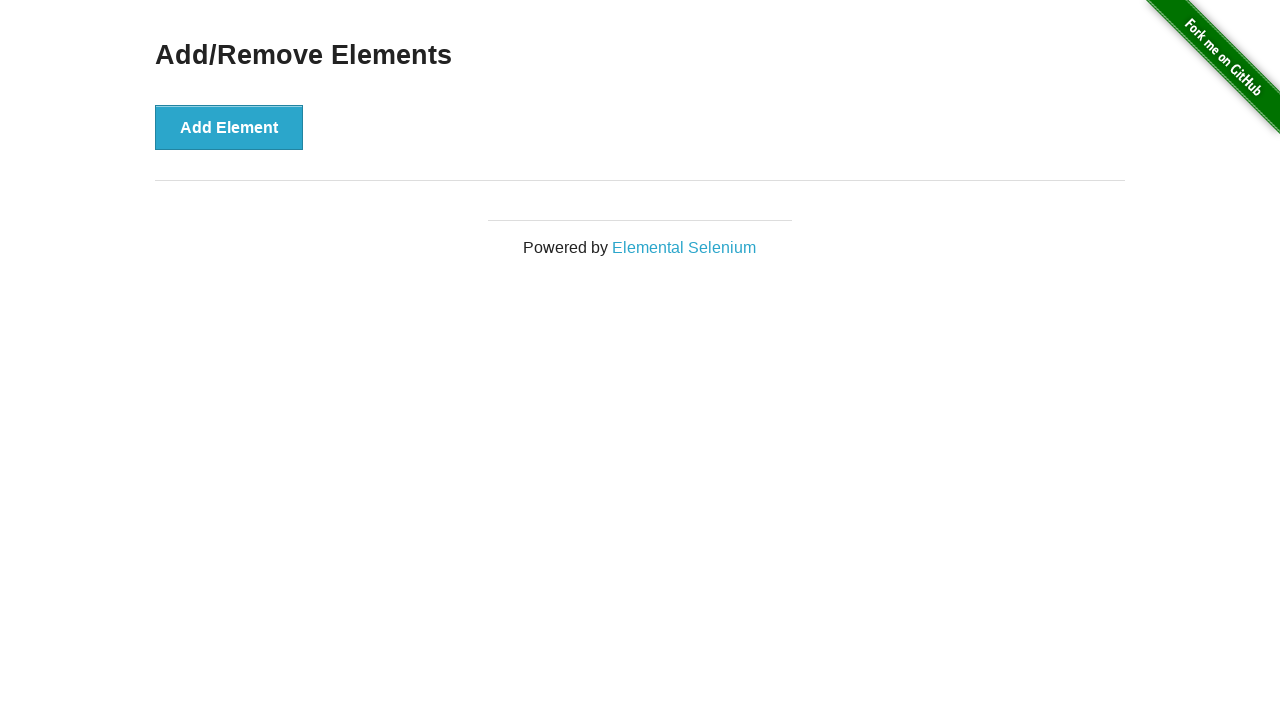

Clicked the Add Element button at (229, 127) on button[onclick='addElement()']
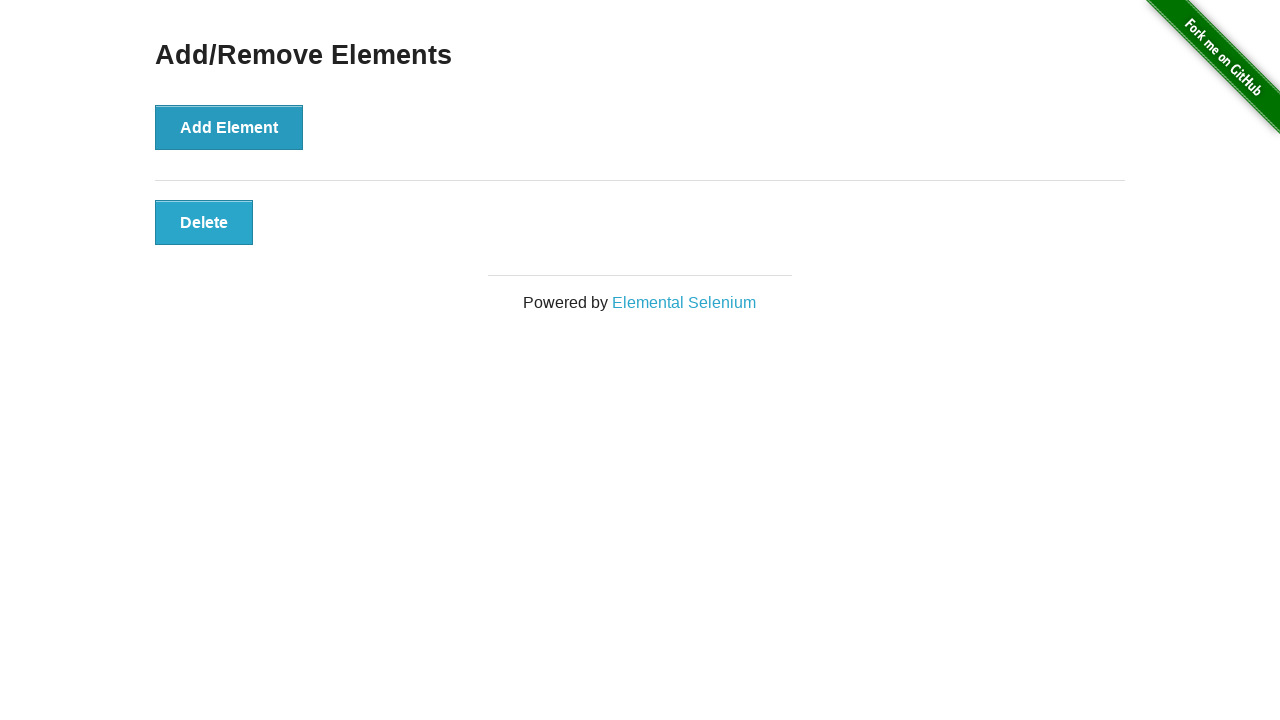

Delete button appeared and is visible
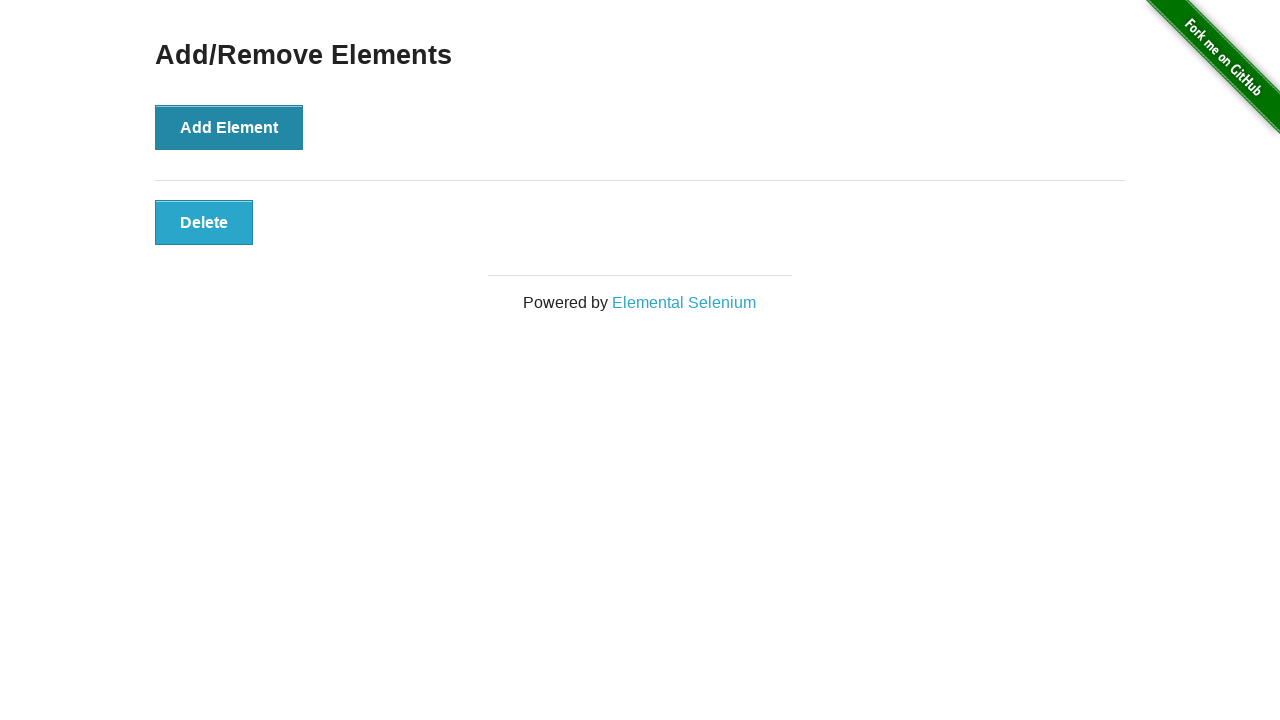

Clicked the Delete button at (204, 222) on button[onclick='deleteElement()']
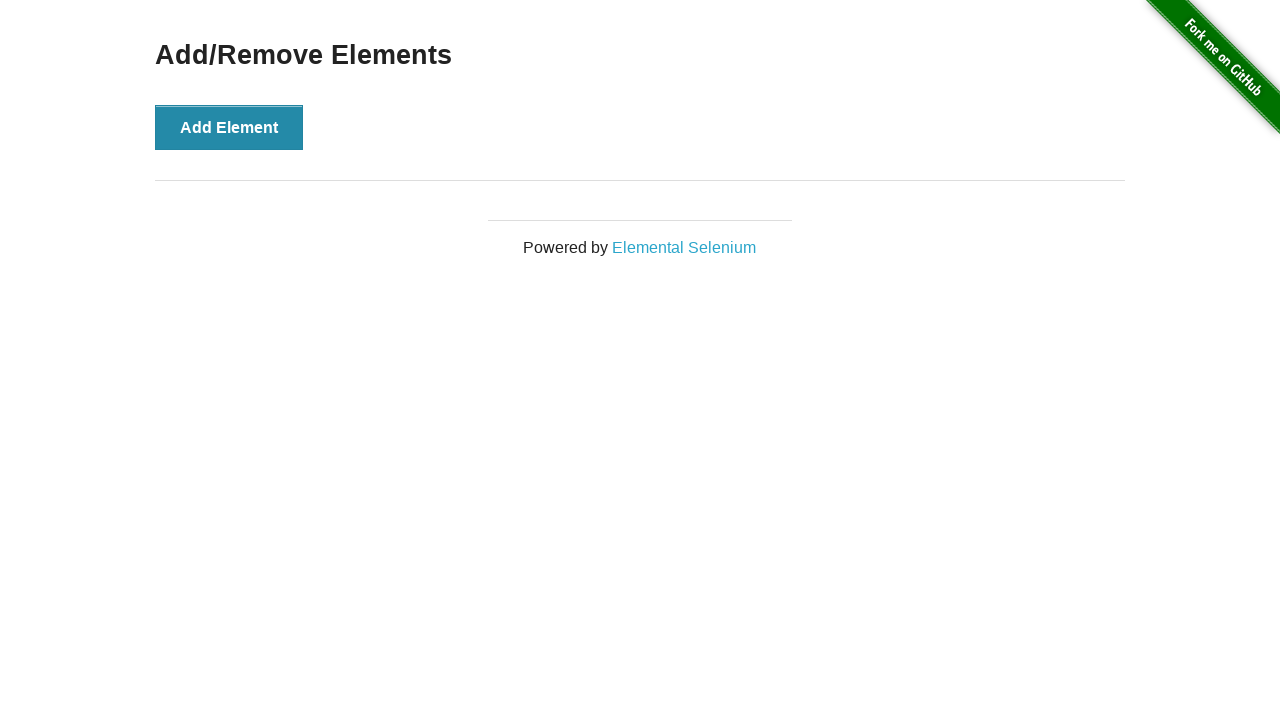

Waited 1000ms for the deletion action to complete
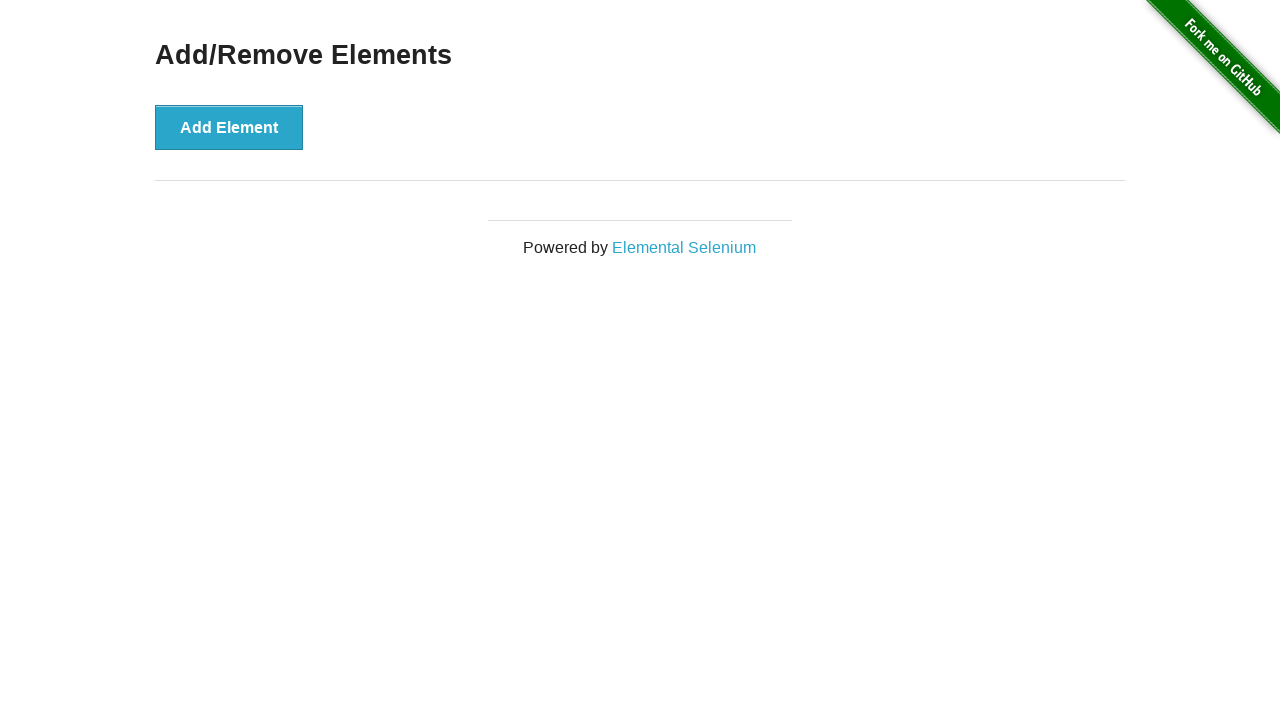

Page heading 'Add/Remove Elements' is still visible
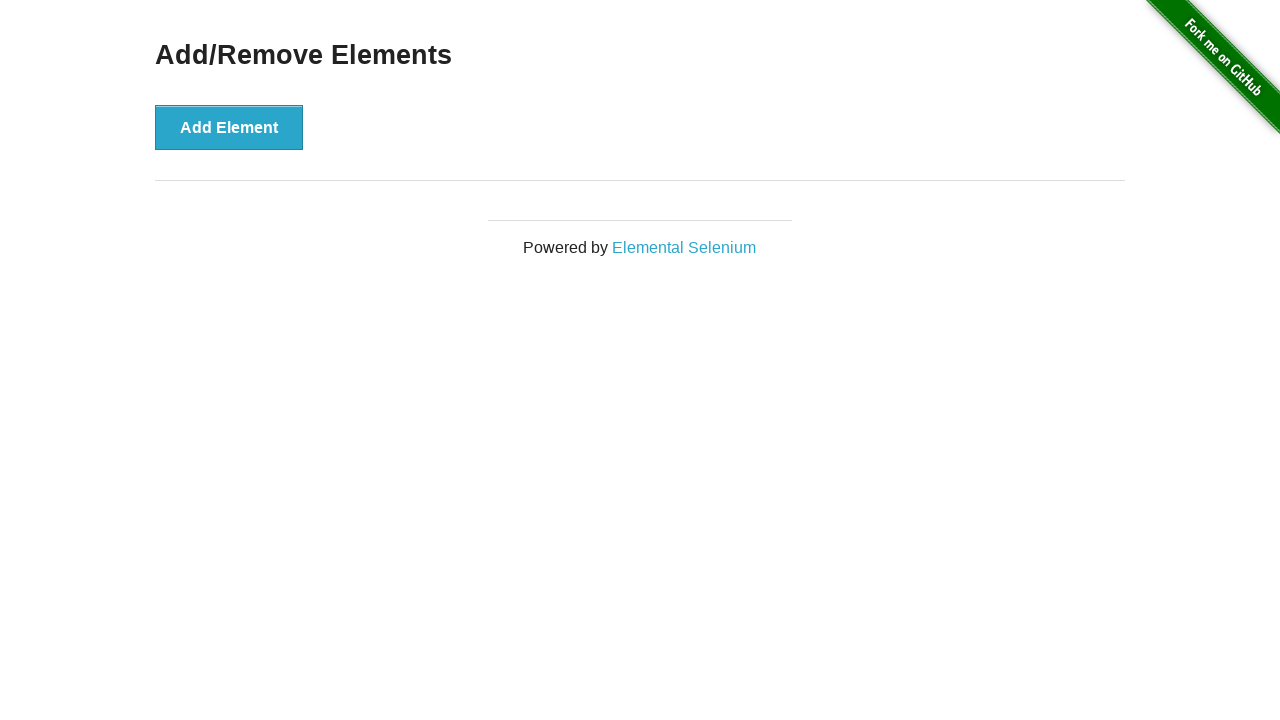

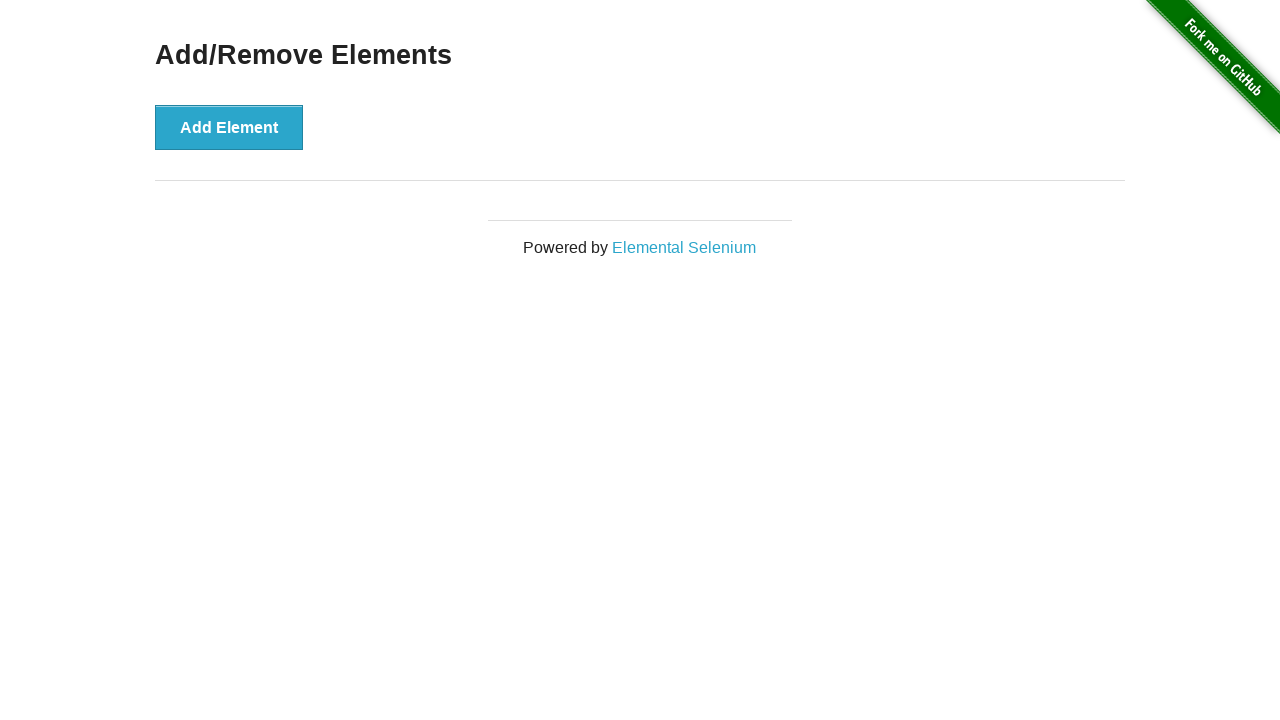